Tests navigating to the Submit New Language page and verifying the subtitle link is displayed correctly.

Starting URL: http://www.99-bottles-of-beer.net/

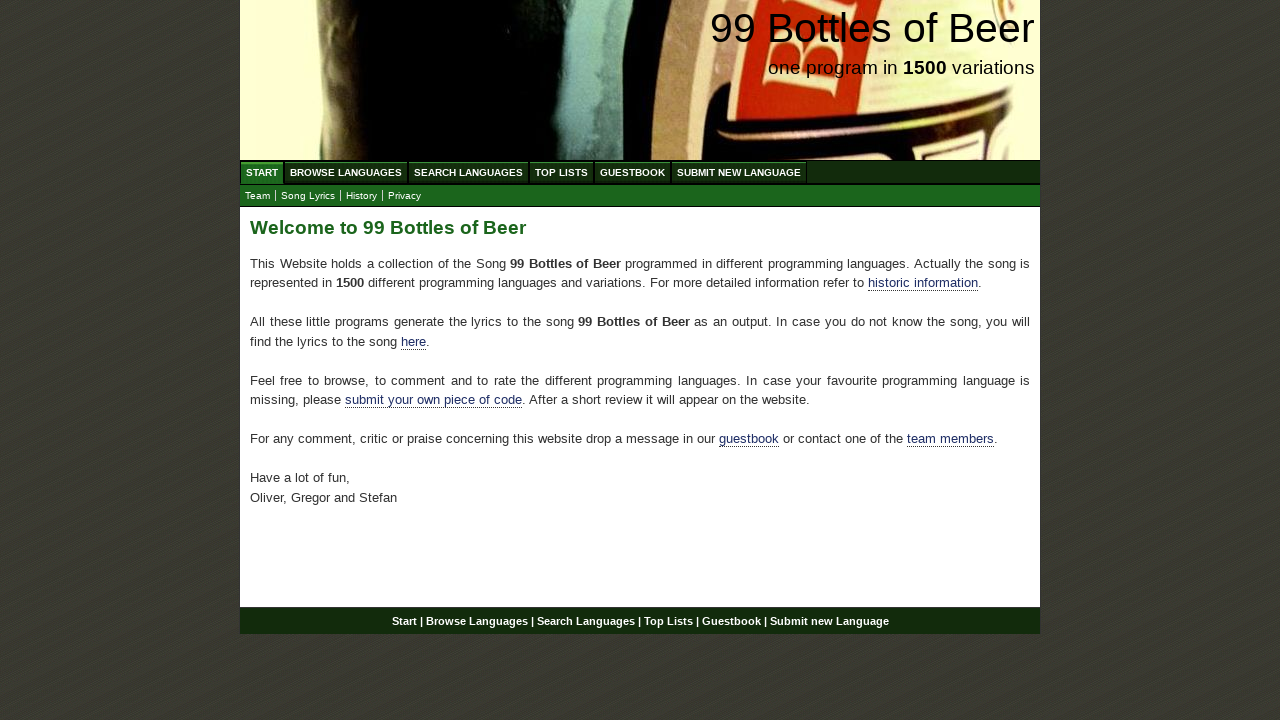

Clicked on 'Submit new Language' menu link at (739, 172) on a[href='/submitnewlanguage.html']
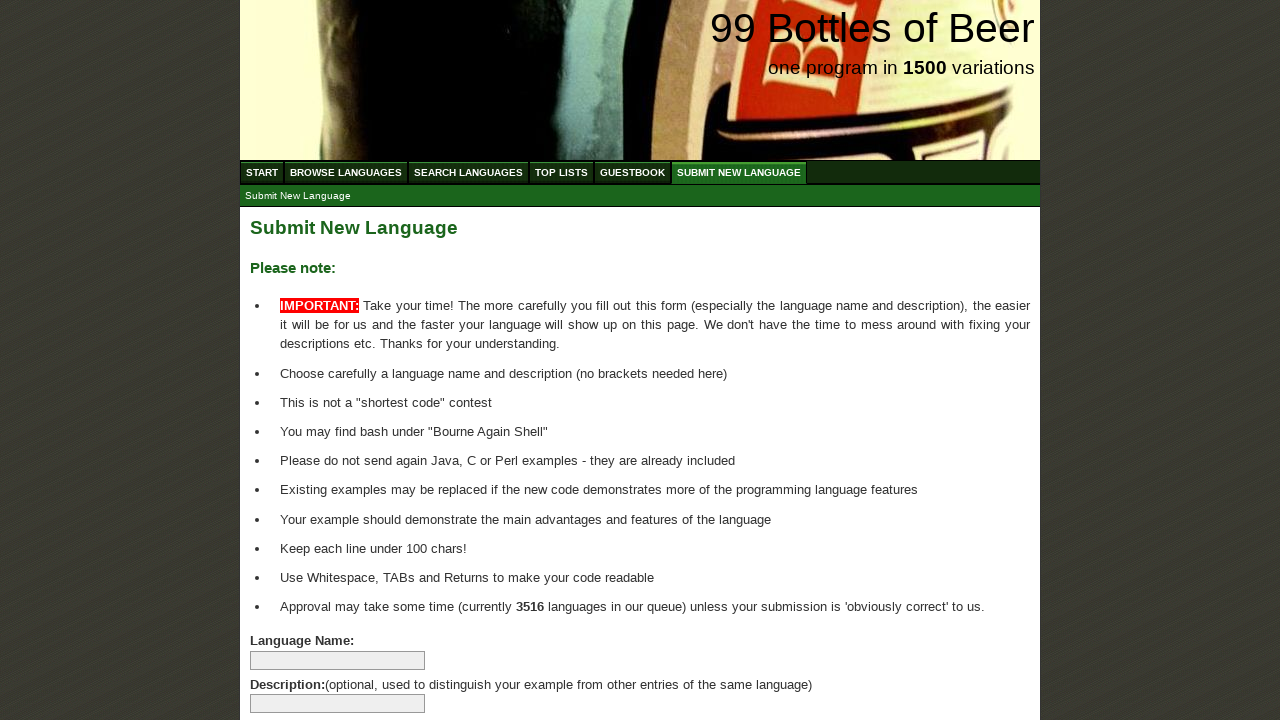

Verified subtitle link is displayed on Submit New Language page
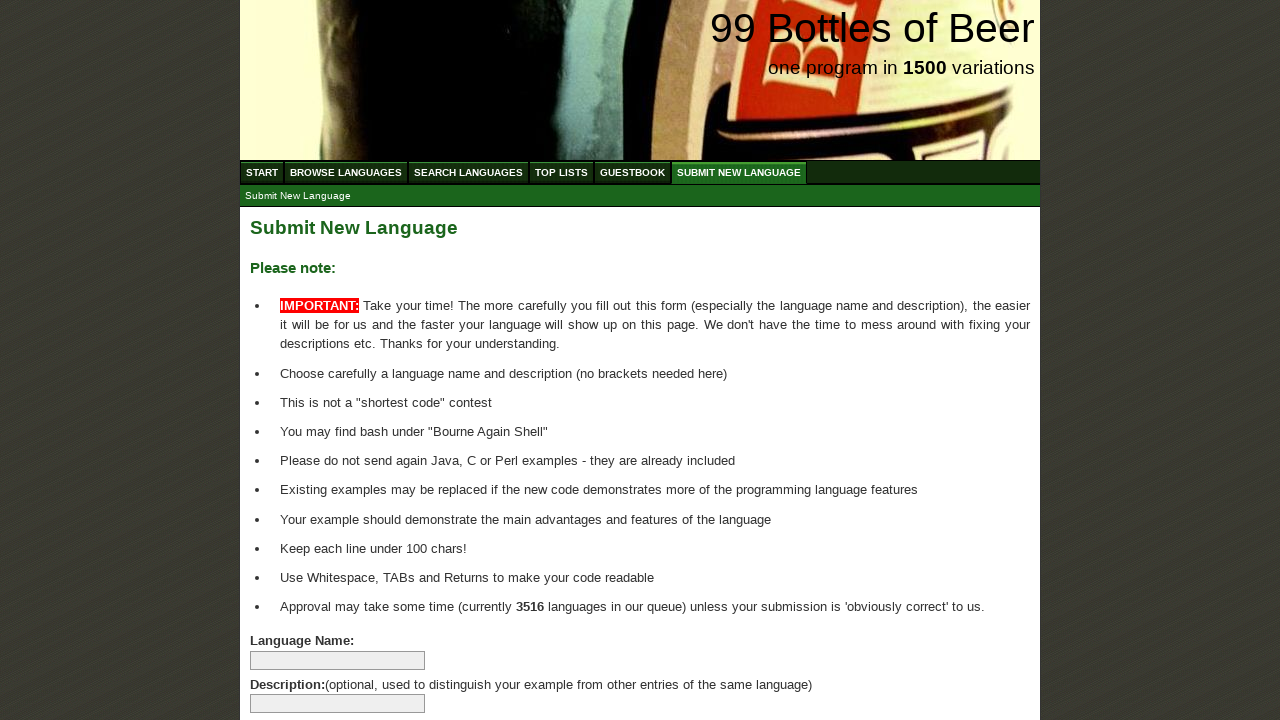

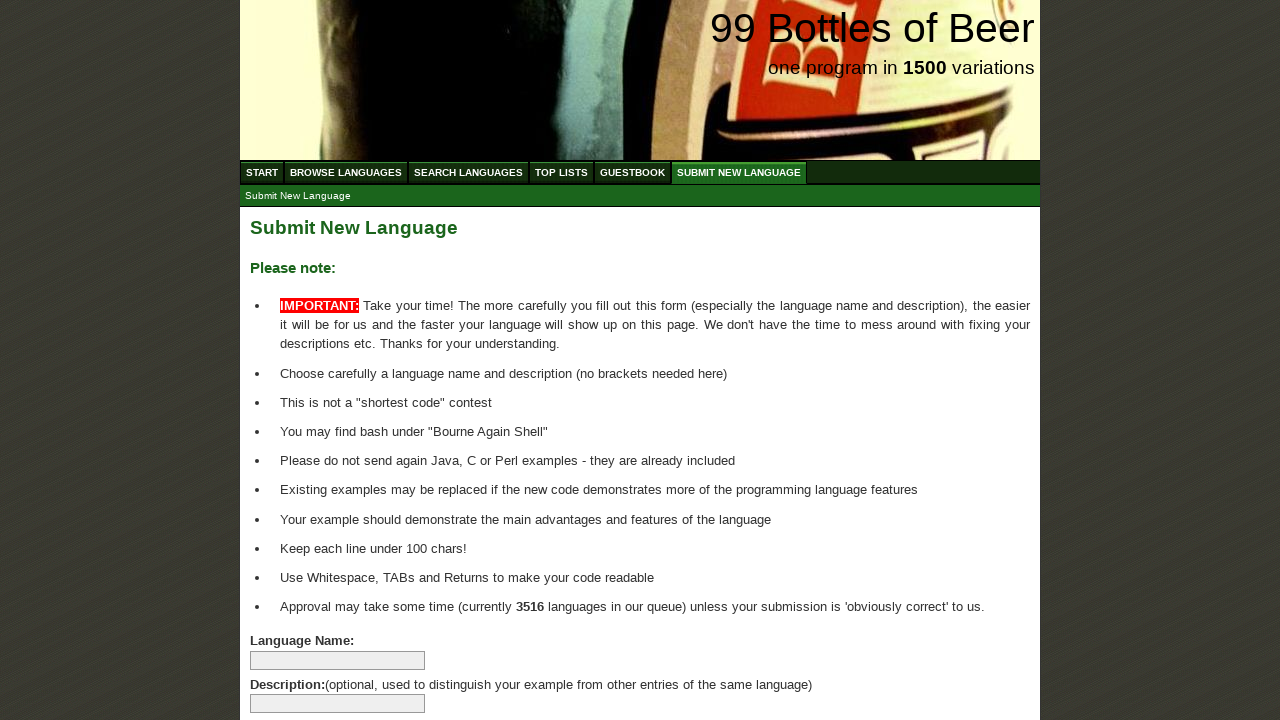